Tests the Playwright documentation site by verifying the page title, checking the "Get Started" link attributes, clicking it, and verifying the Installation heading appears

Starting URL: http://playwright.dev

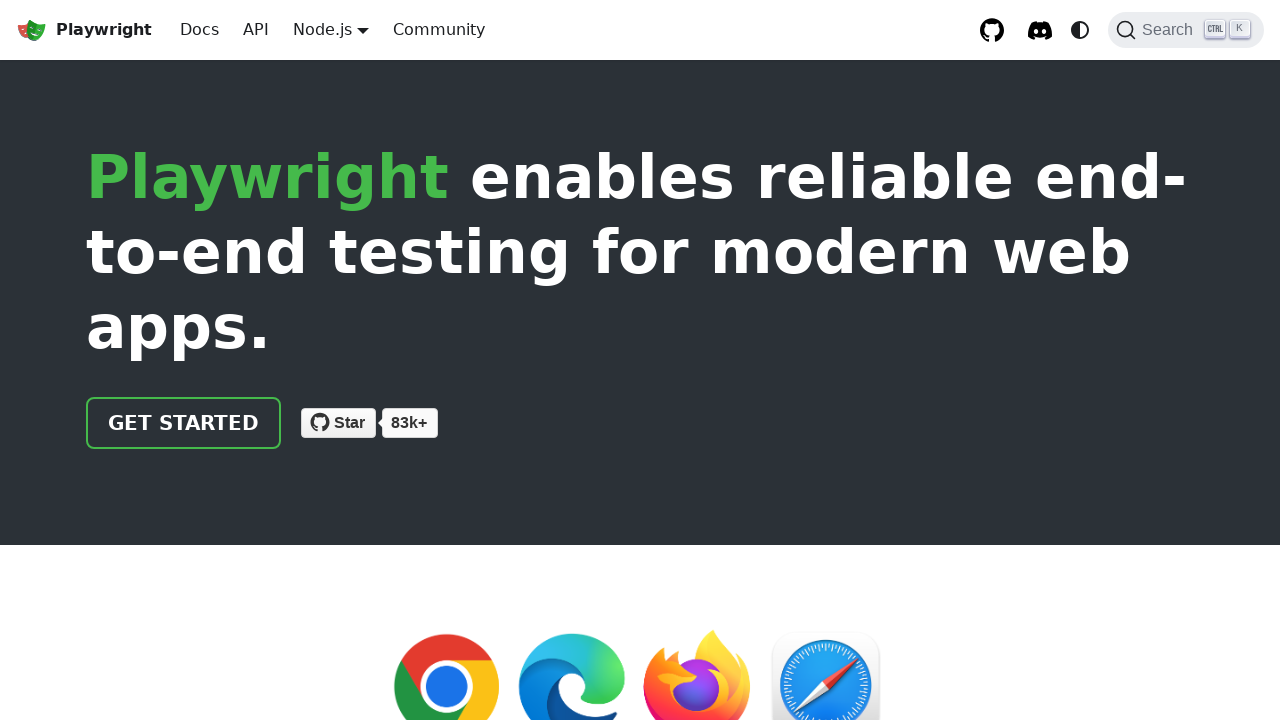

Verified page title contains 'Playwright'
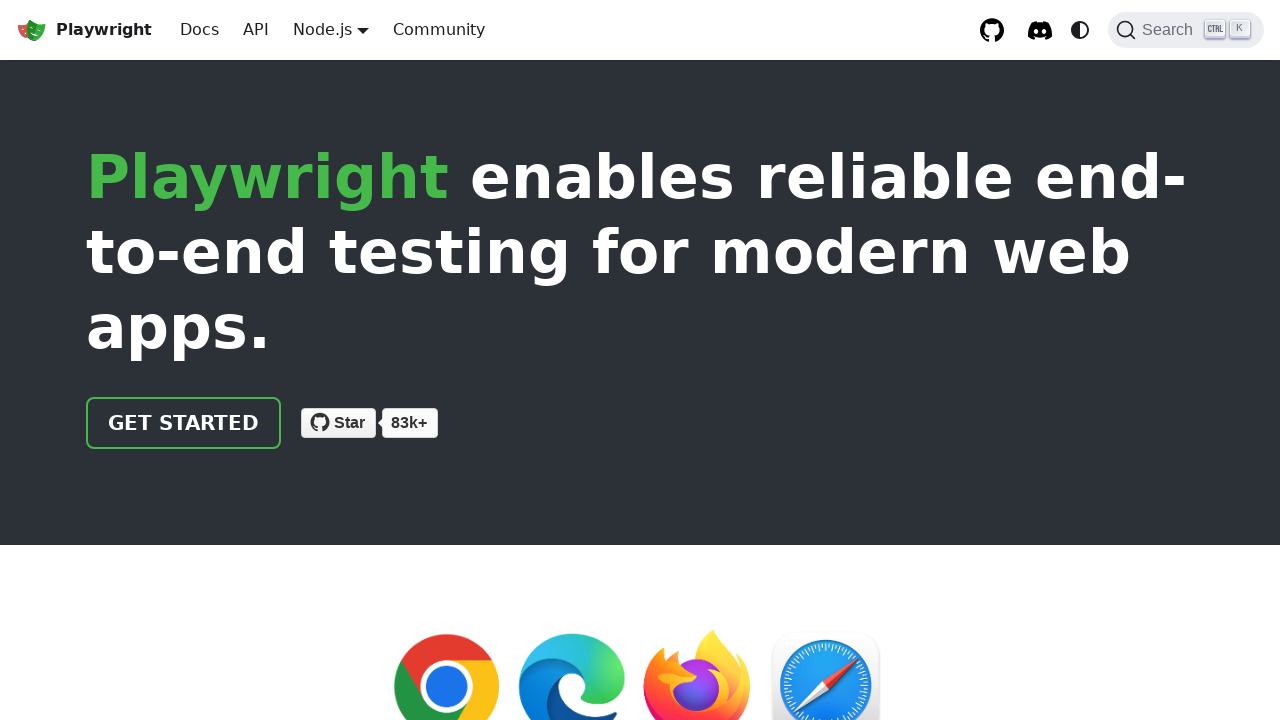

Located the 'Get Started' link
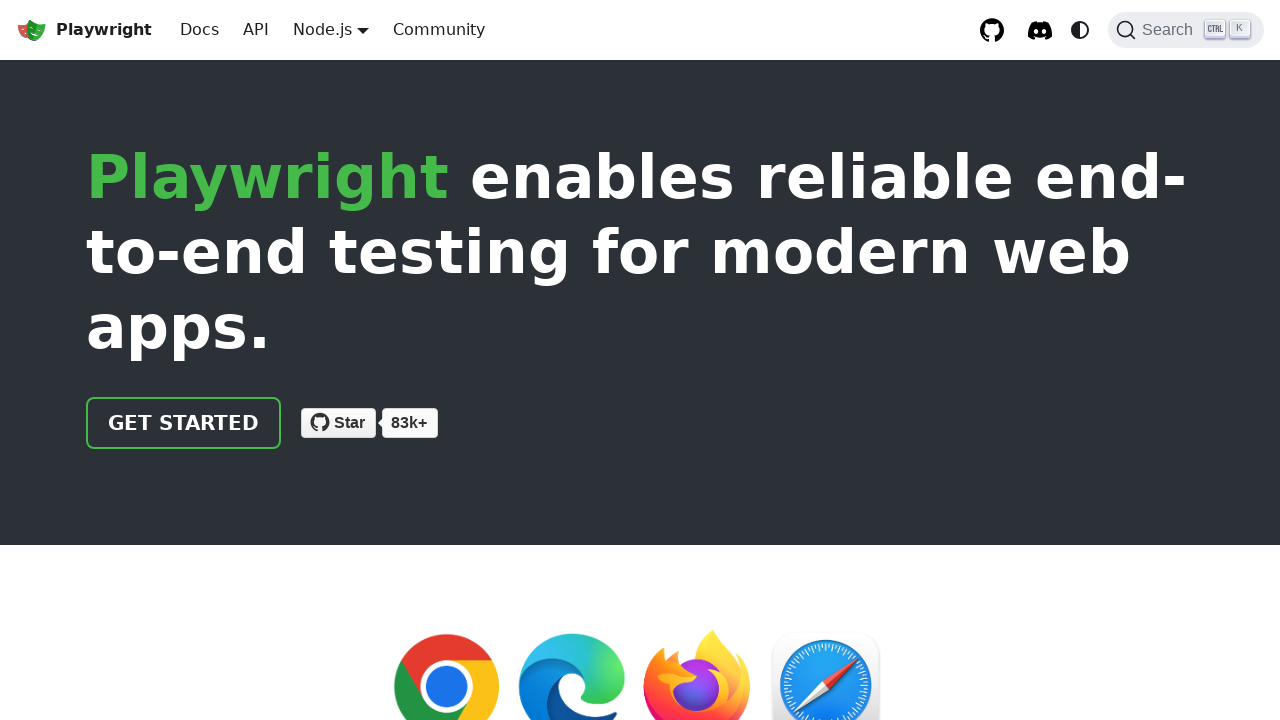

Verified 'Get Started' link href is '/docs/intro'
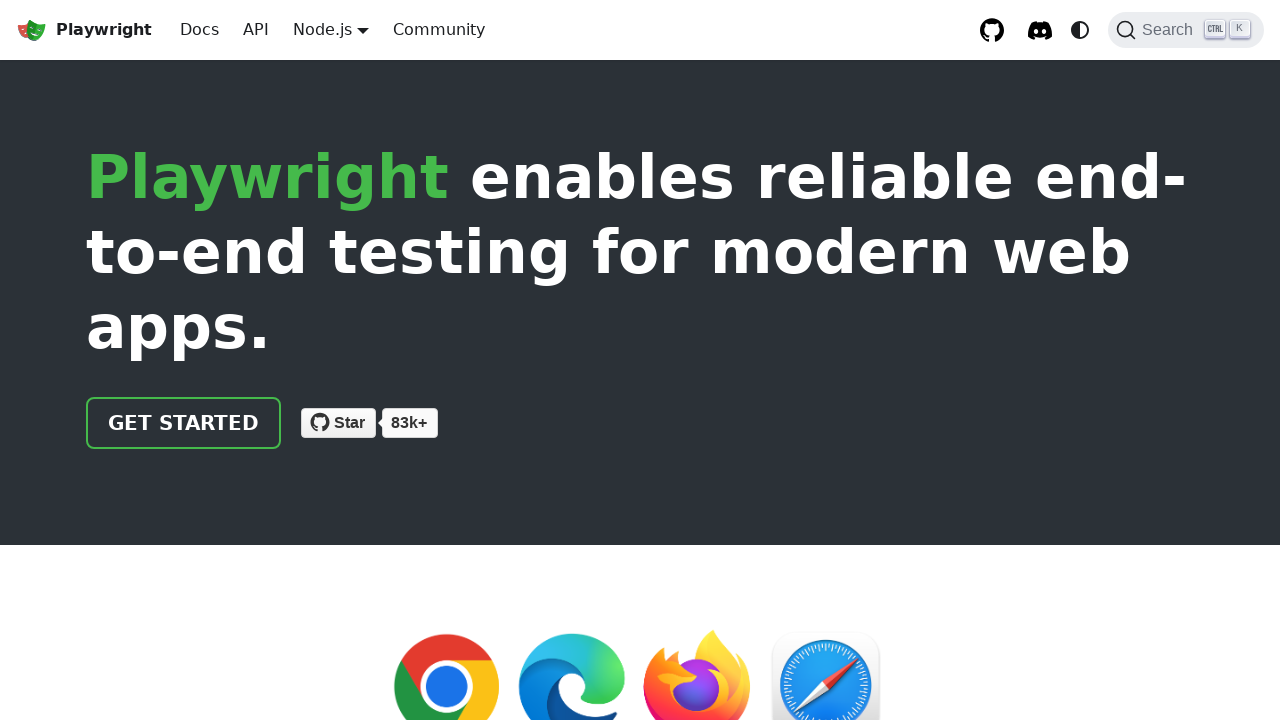

Clicked the 'Get Started' link at (184, 423) on internal:role=link[name="Get Started"i]
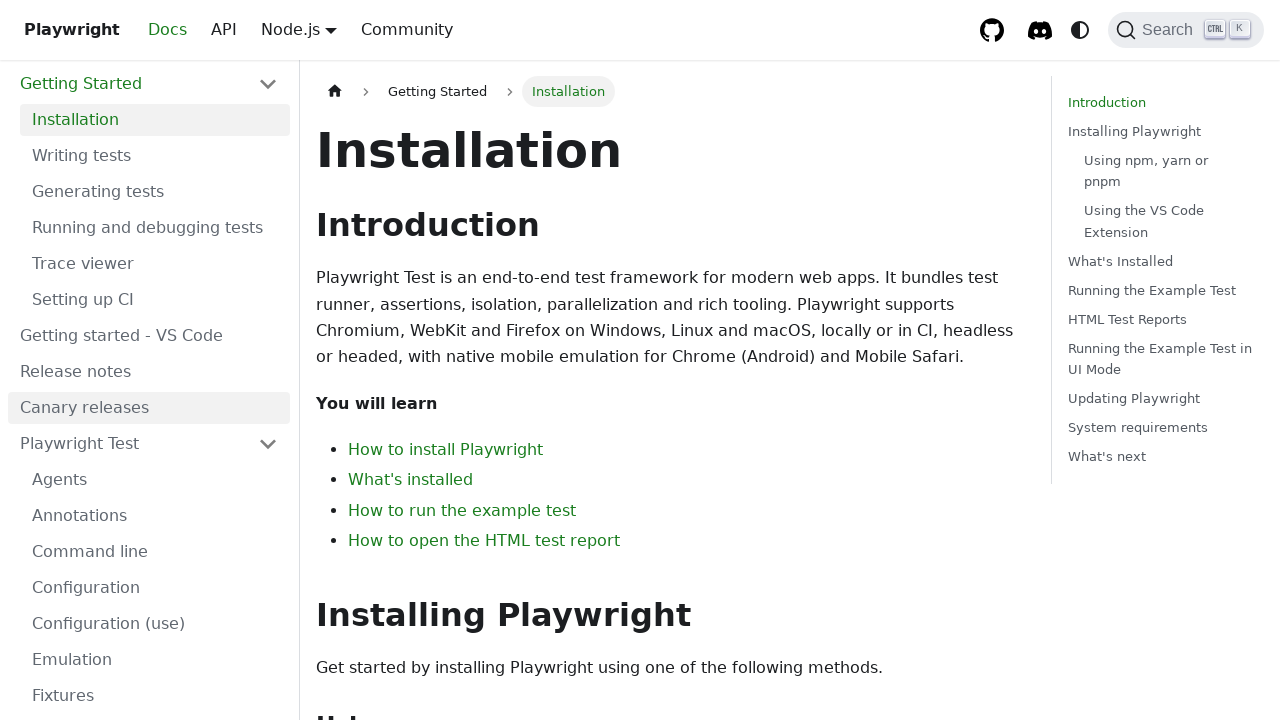

Verified Installation heading is visible
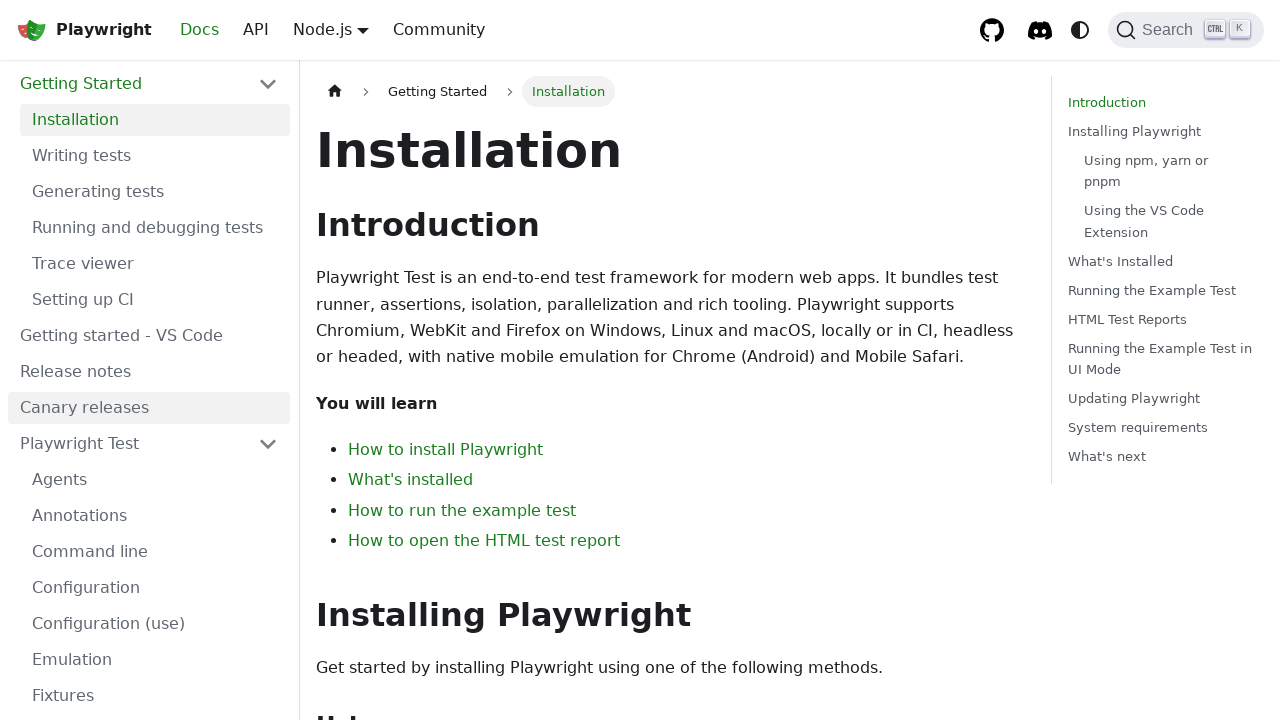

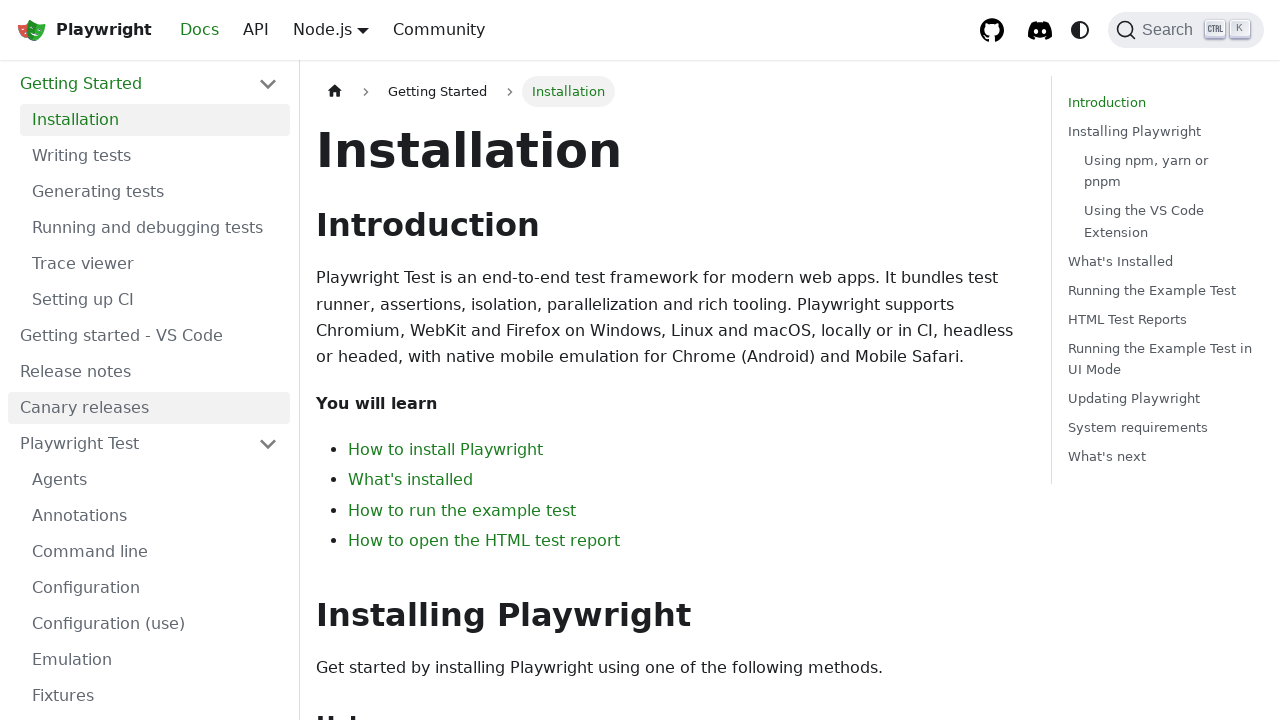